Tests JavaScript alert handling by clicking a button that triggers a JS alert and then accepting the alert dialog

Starting URL: https://the-internet.herokuapp.com/javascript_alerts

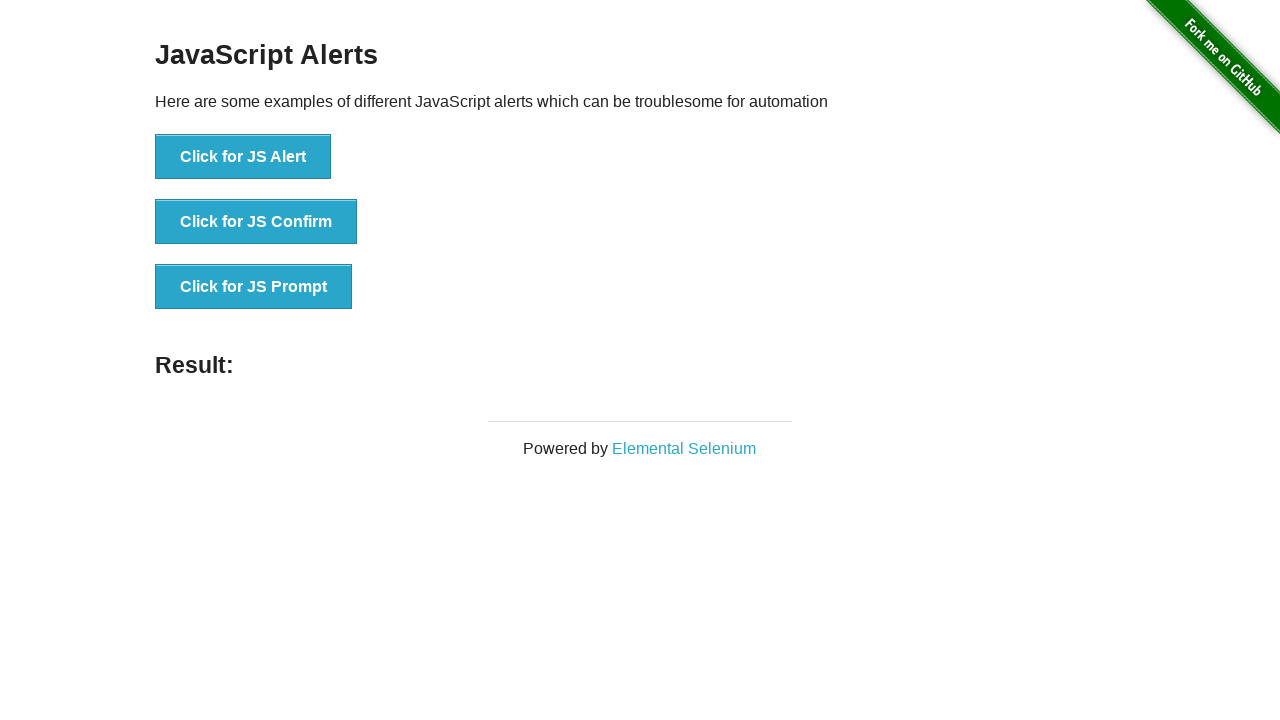

Set up dialog handler to auto-accept alerts
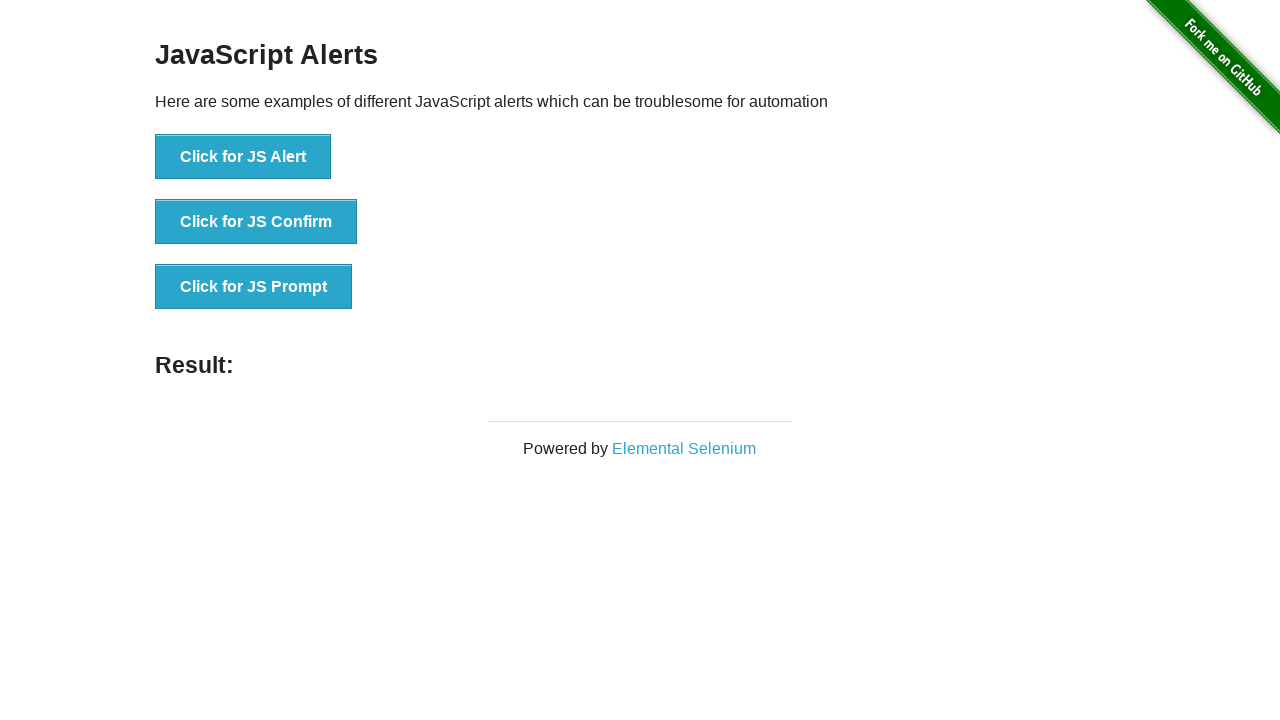

Clicked button to trigger JavaScript alert at (243, 157) on xpath=//button[text()='Click for JS Alert']
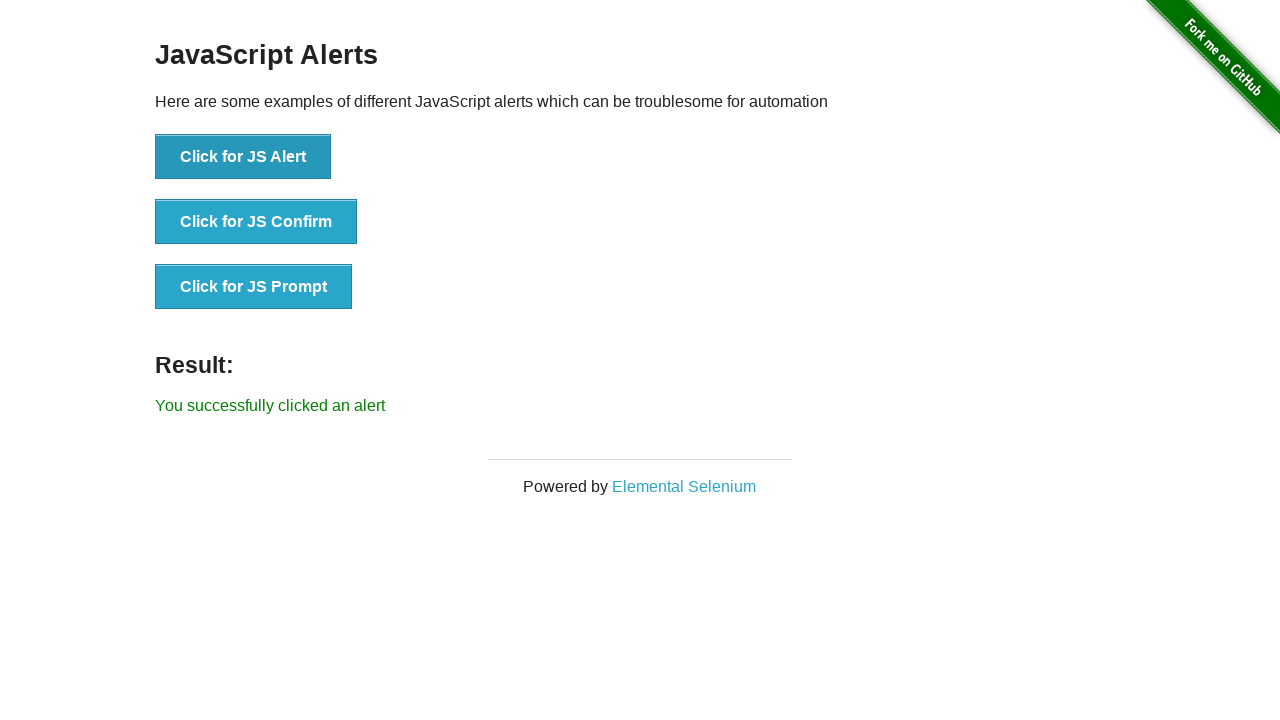

Waited for alert to be processed
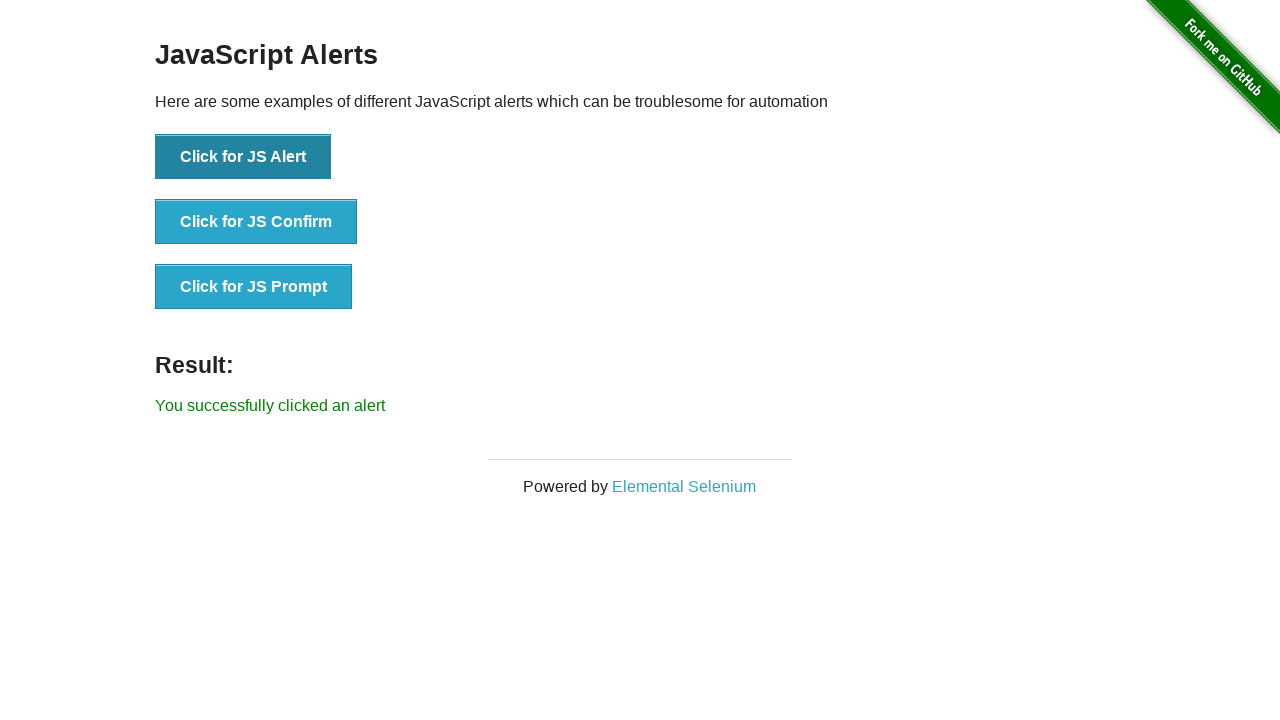

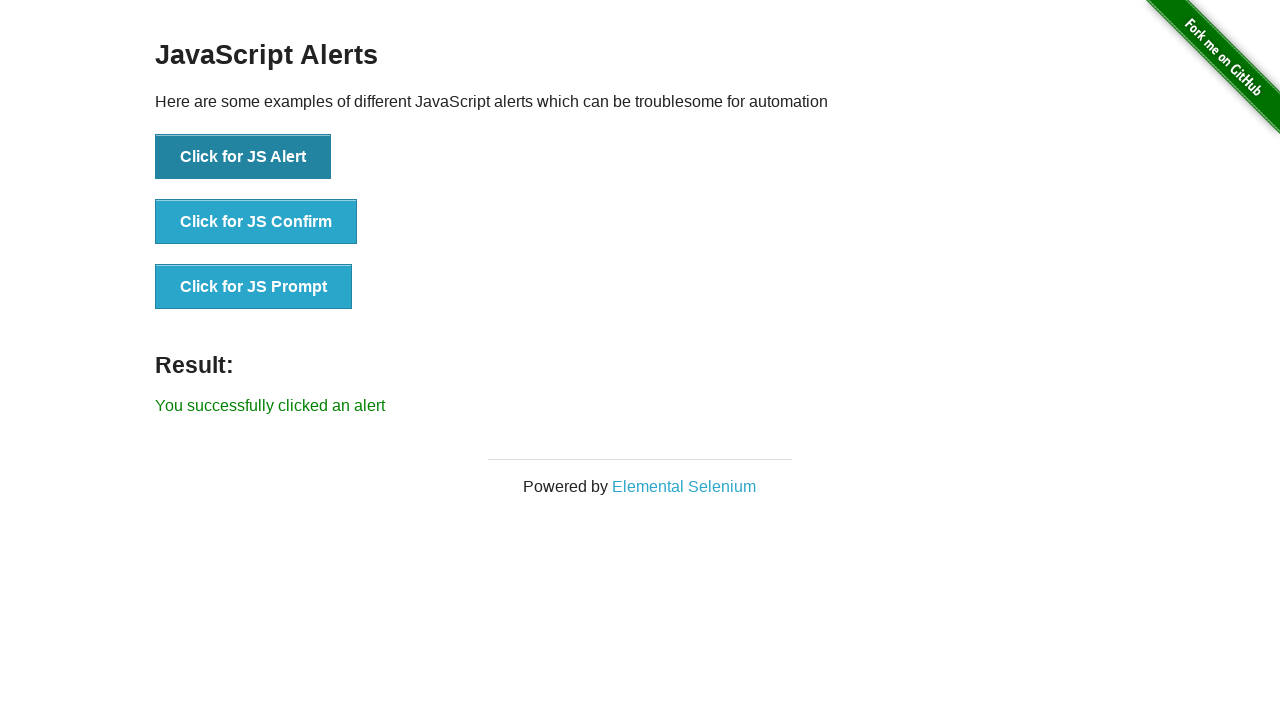